Demonstrates finding elements on a page using various locator strategies including ID, name, link text, partial link text, tag name, class name, CSS selector, and XPath

Starting URL: http://atidcollege.co.il/Xamples/ex_locators.html

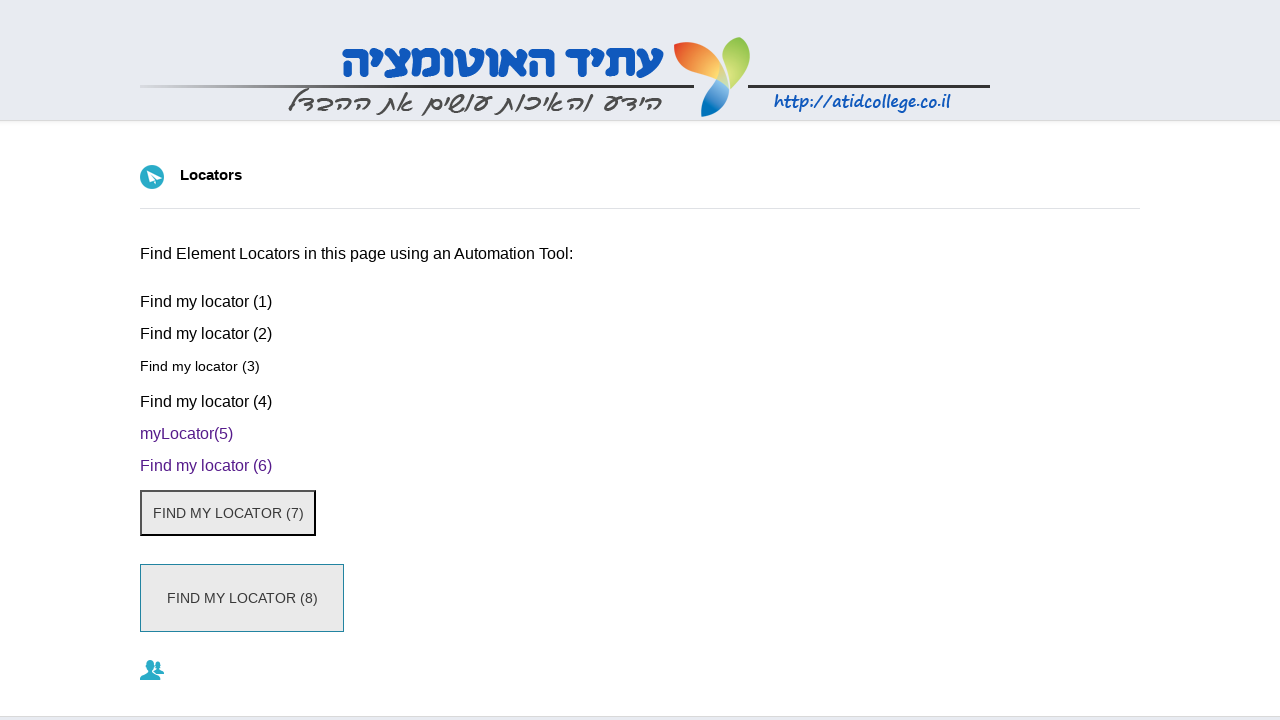

Navigated to locators example page
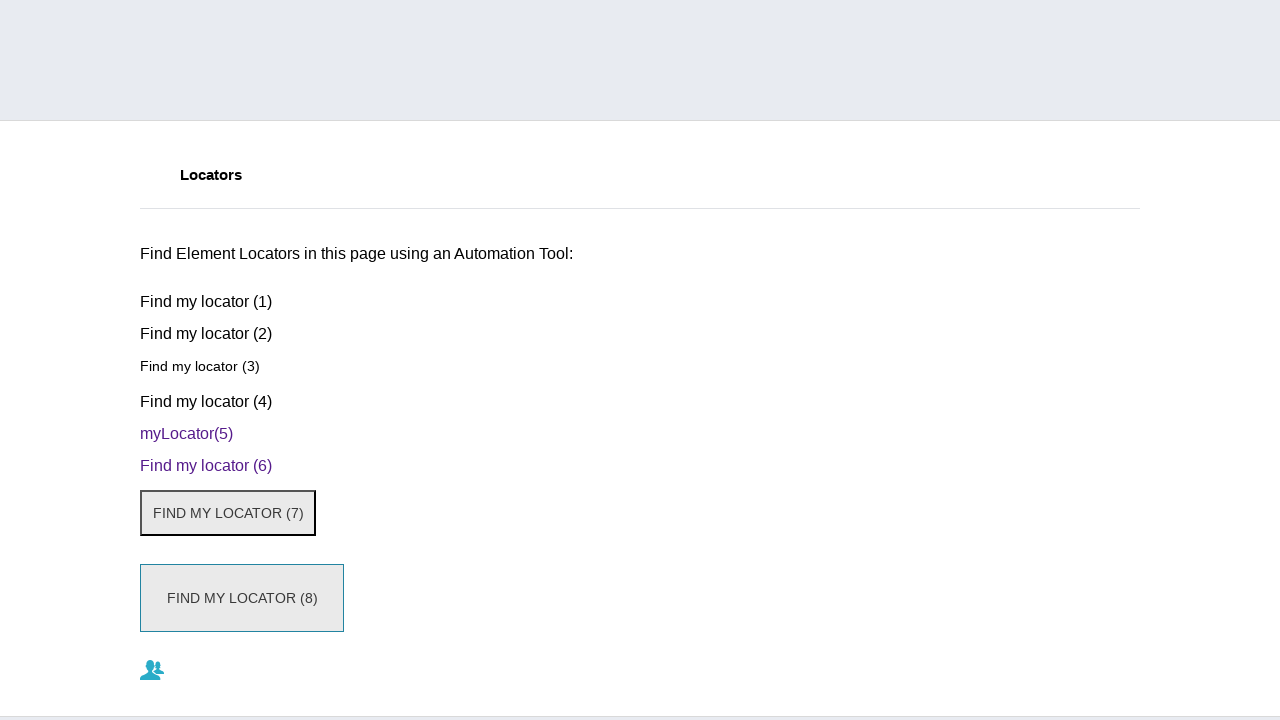

Located element by ID selector '#locator_id'
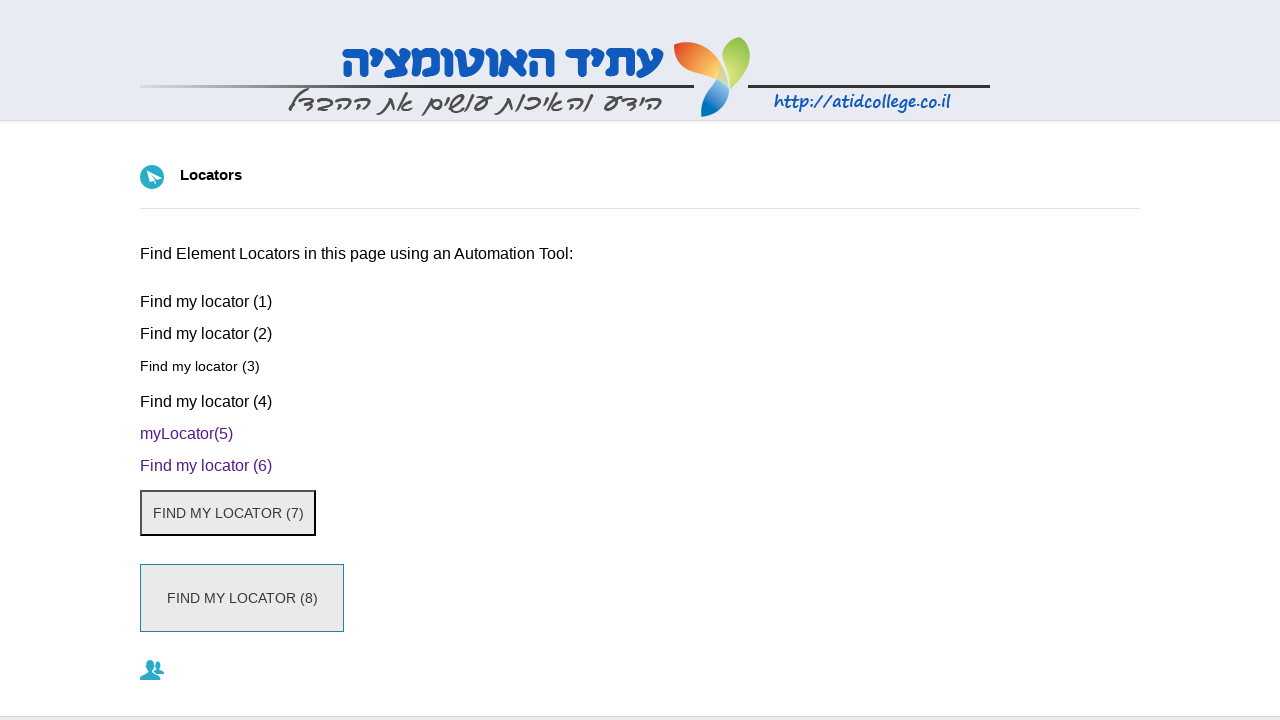

Located element by name attribute 'locator_name'
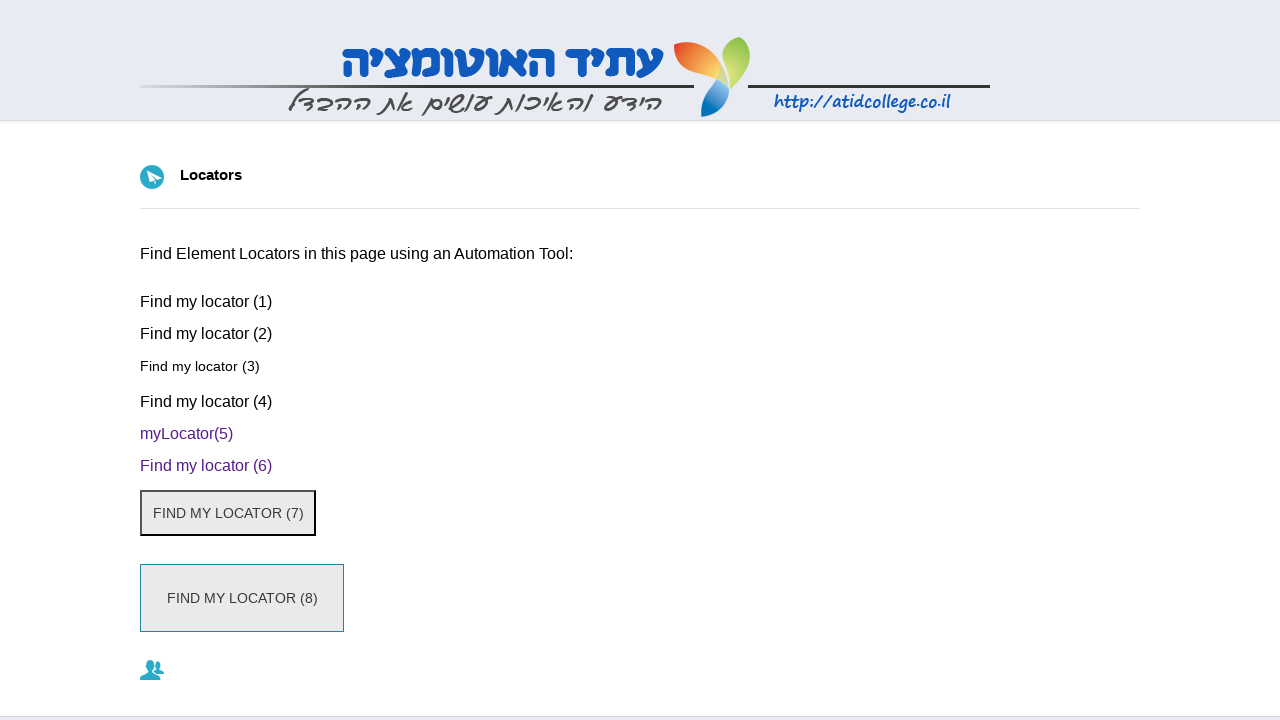

Located element by exact link text 'myLocator(5)'
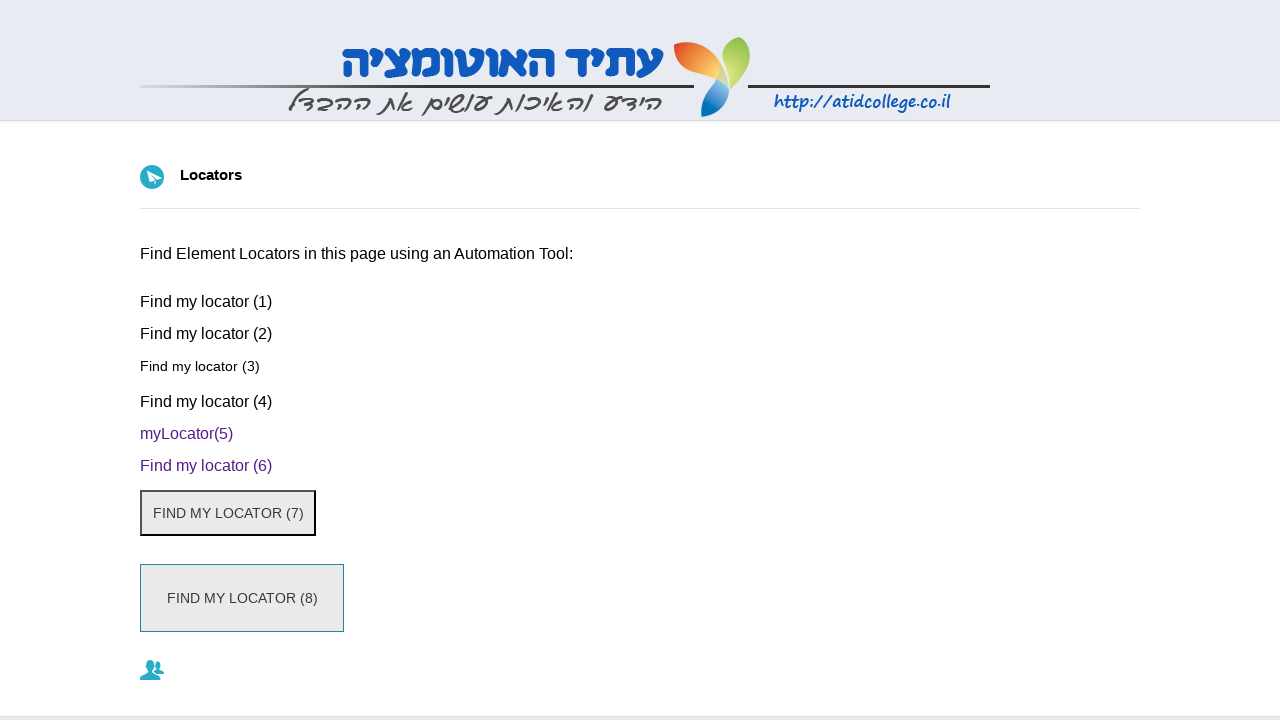

Located element by partial link text matching 'Find'
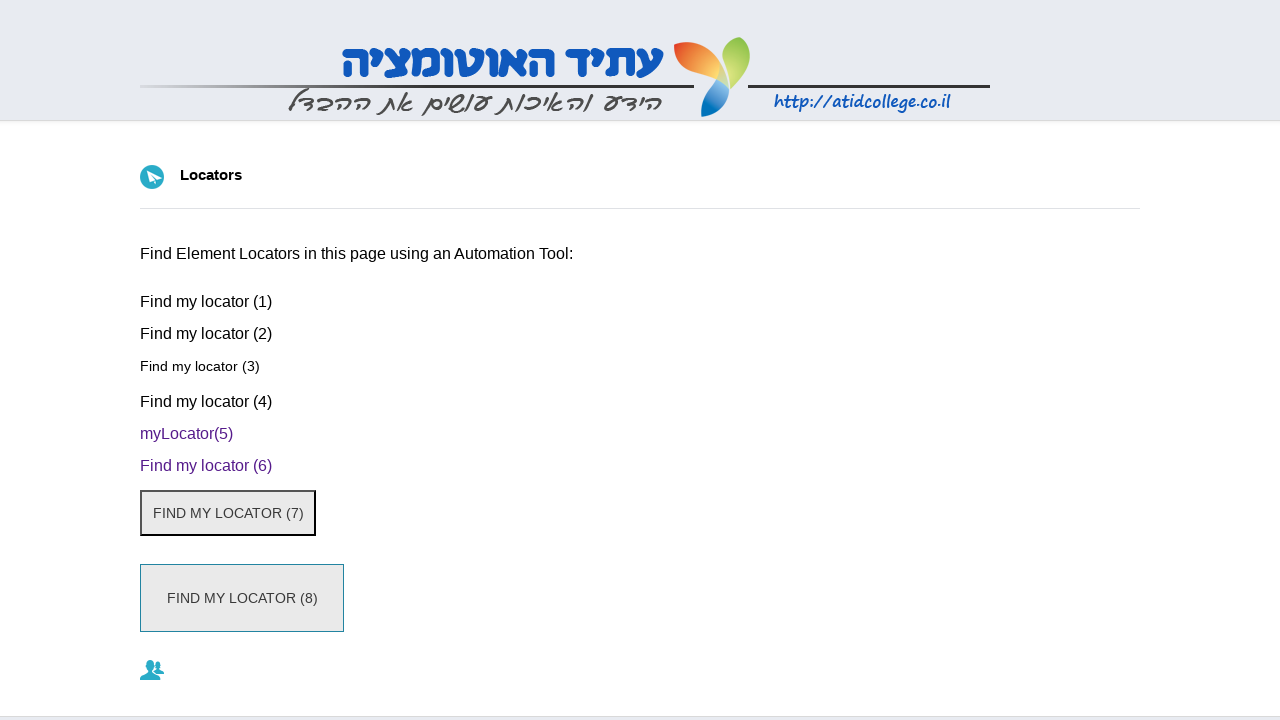

Located element by tag name 'input'
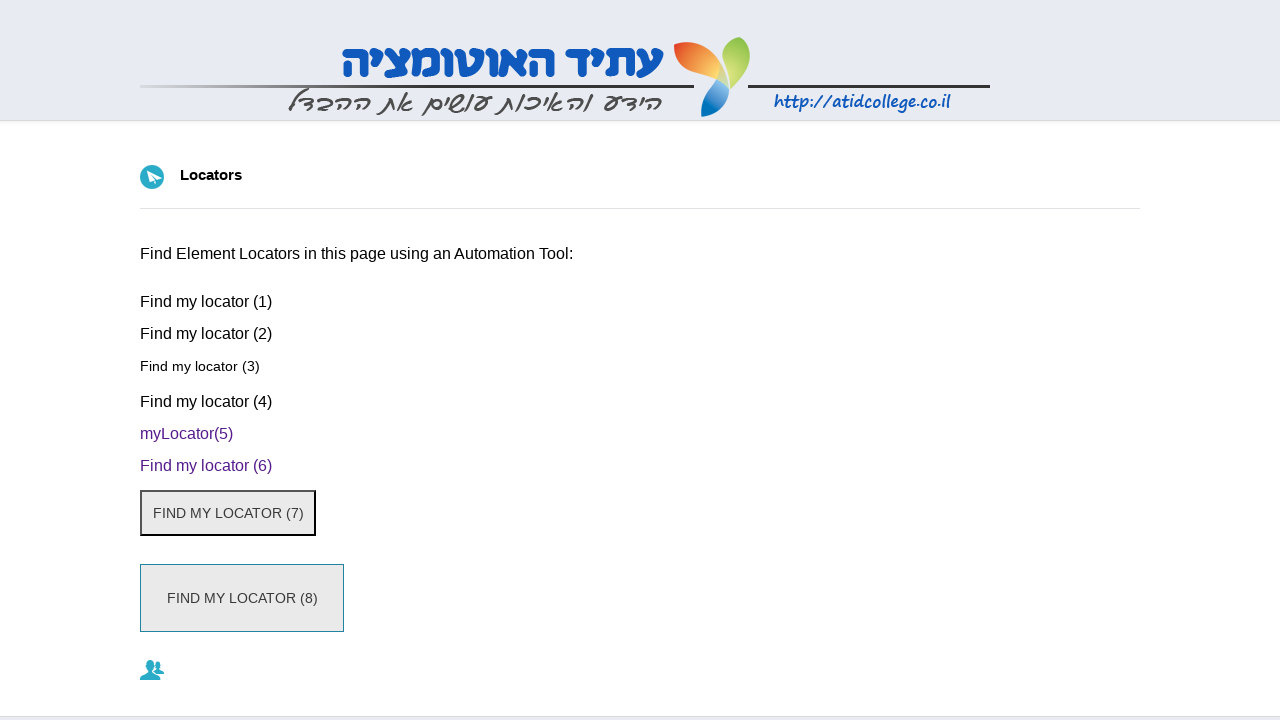

Located element by class name 'locator_class'
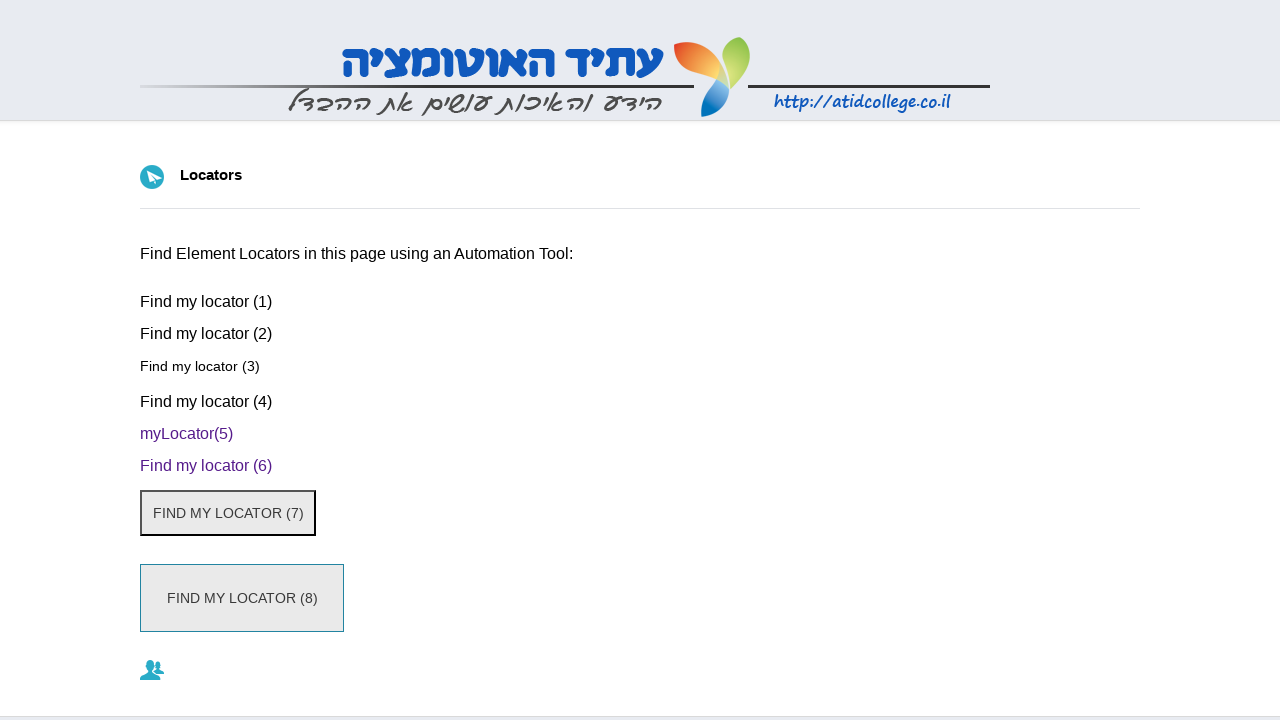

Located element by complex CSS selector
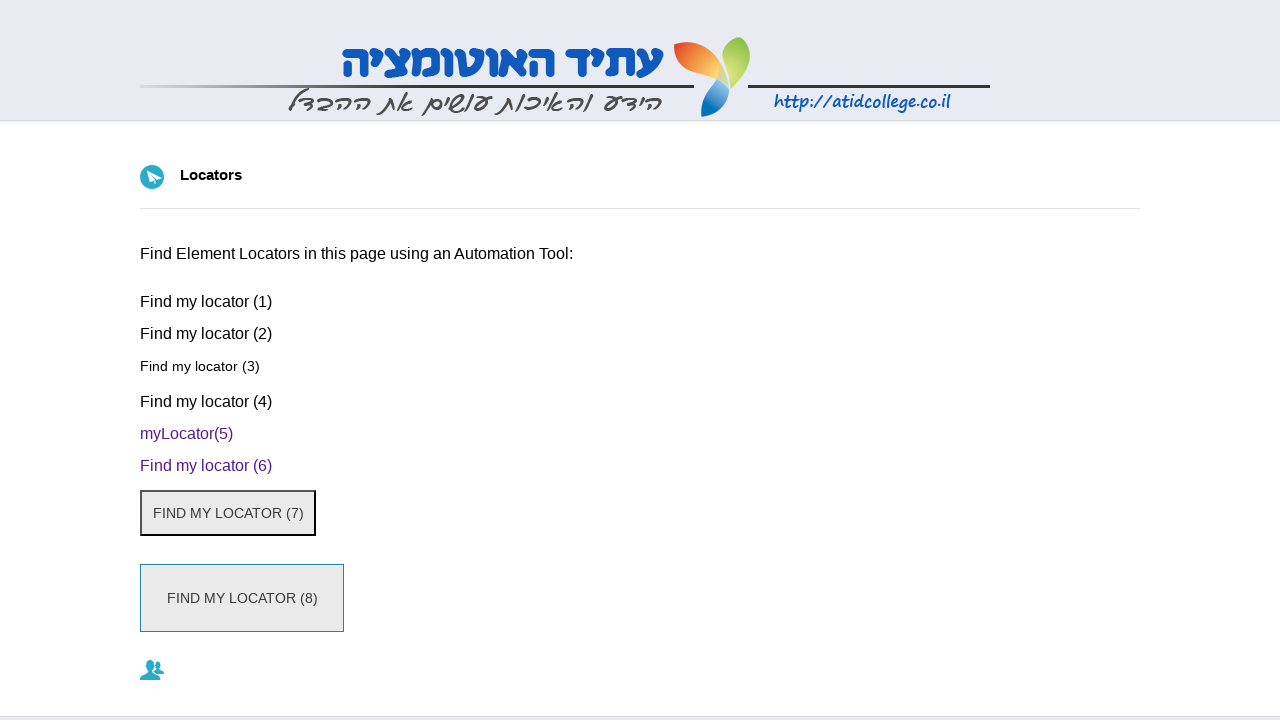

Located element by CSS selector 'button.btn.btn-2'
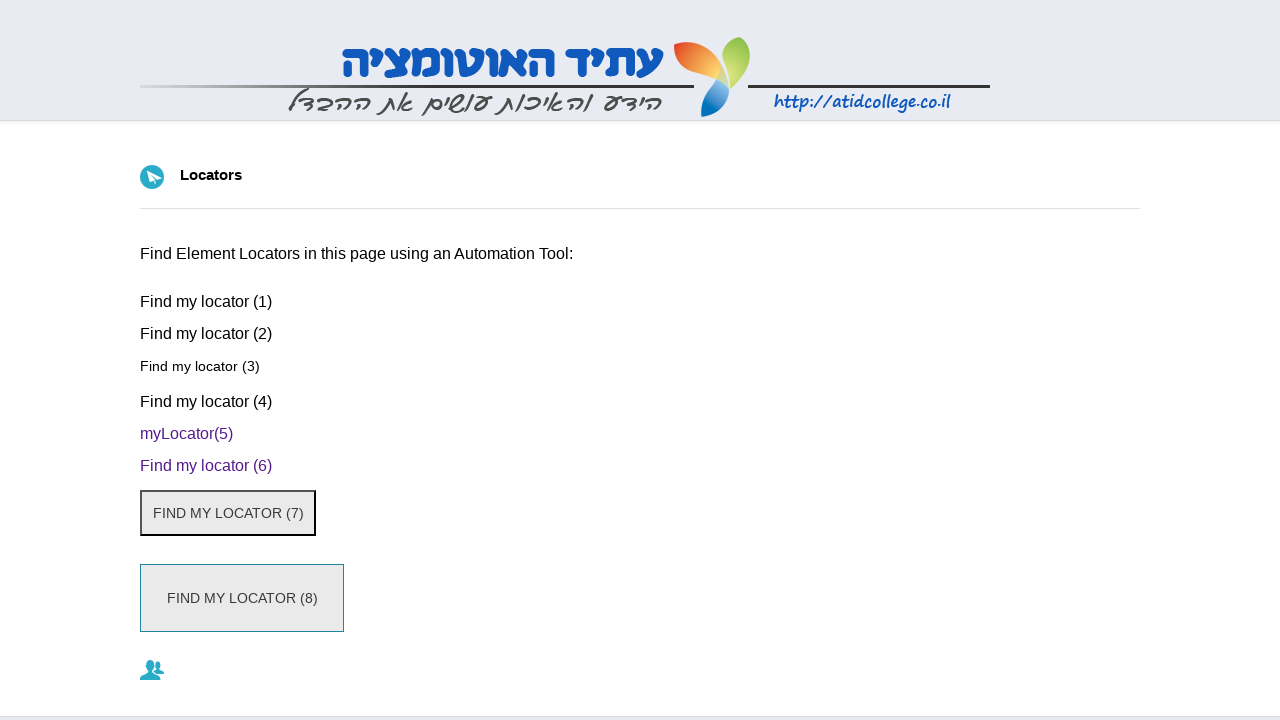

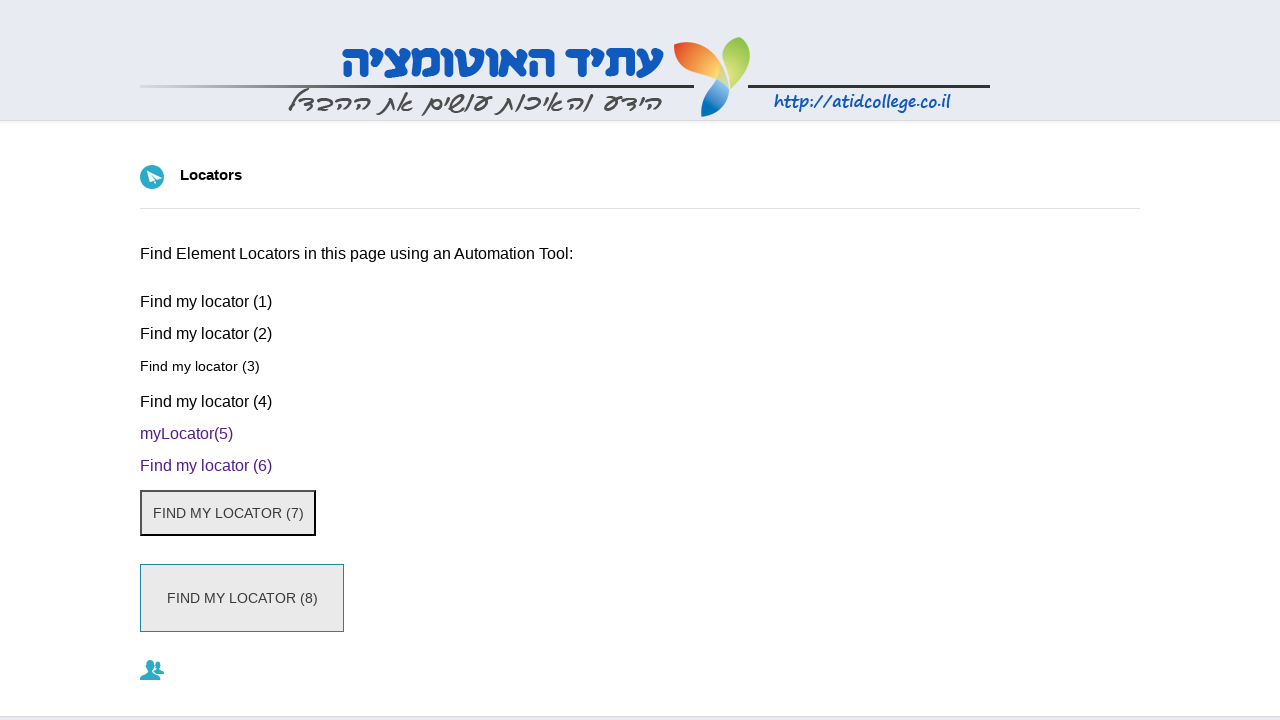